Tests navigation by clicking the Info submenu link and verifying it navigates to the info page with the correct URL and page title

Starting URL: https://www.99-bottles-of-beer.net/

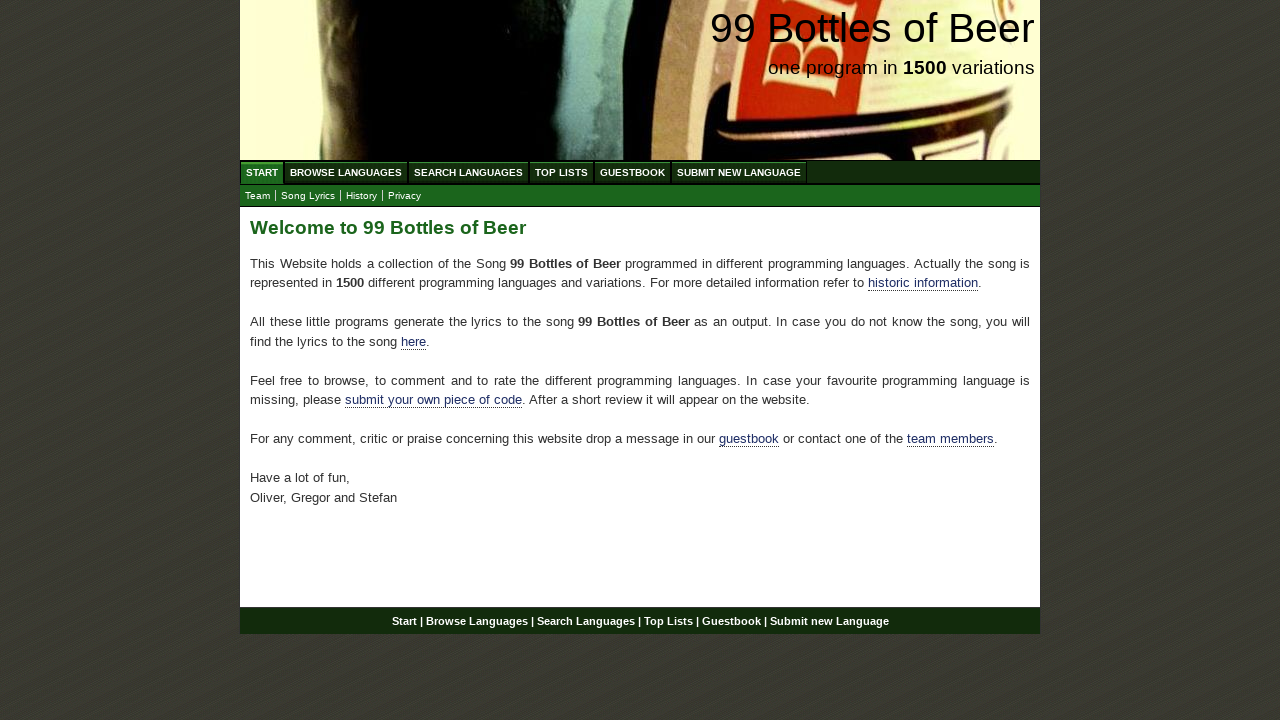

Clicked on the Info submenu link at (362, 196) on xpath=//ul[@id='submenu']/li/a[@href='info.html']
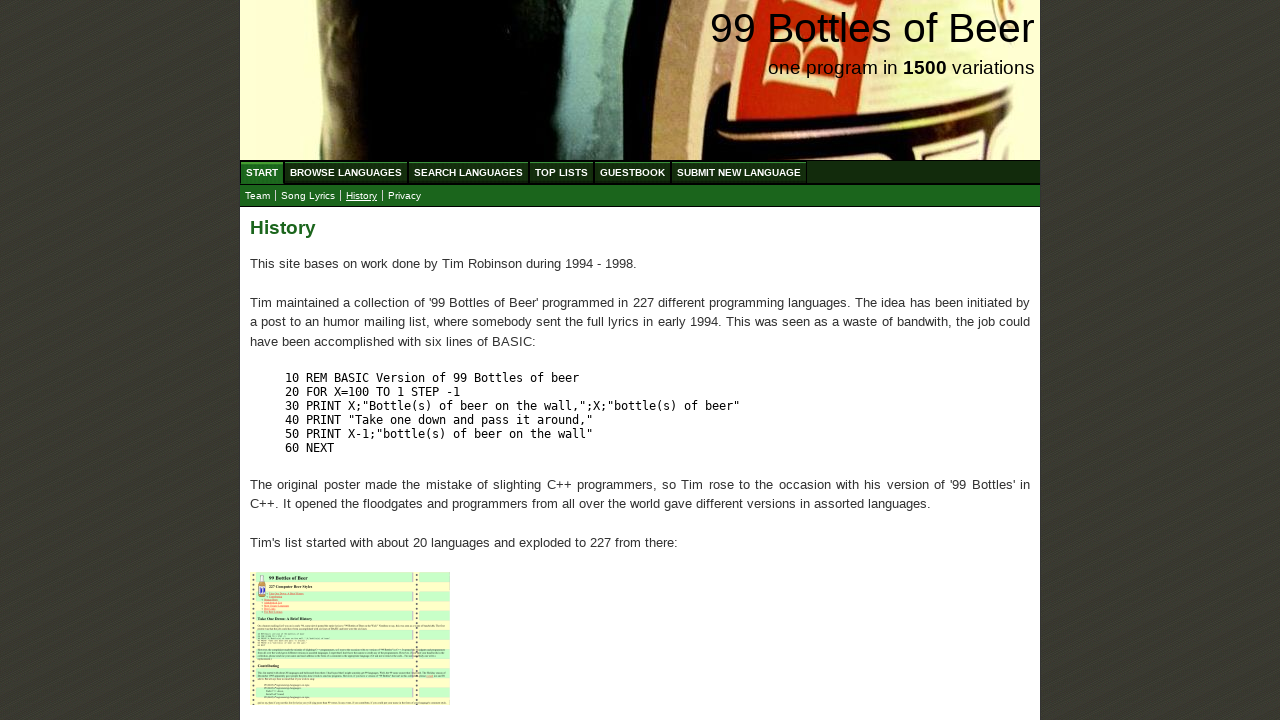

Info page loaded and main title element is present
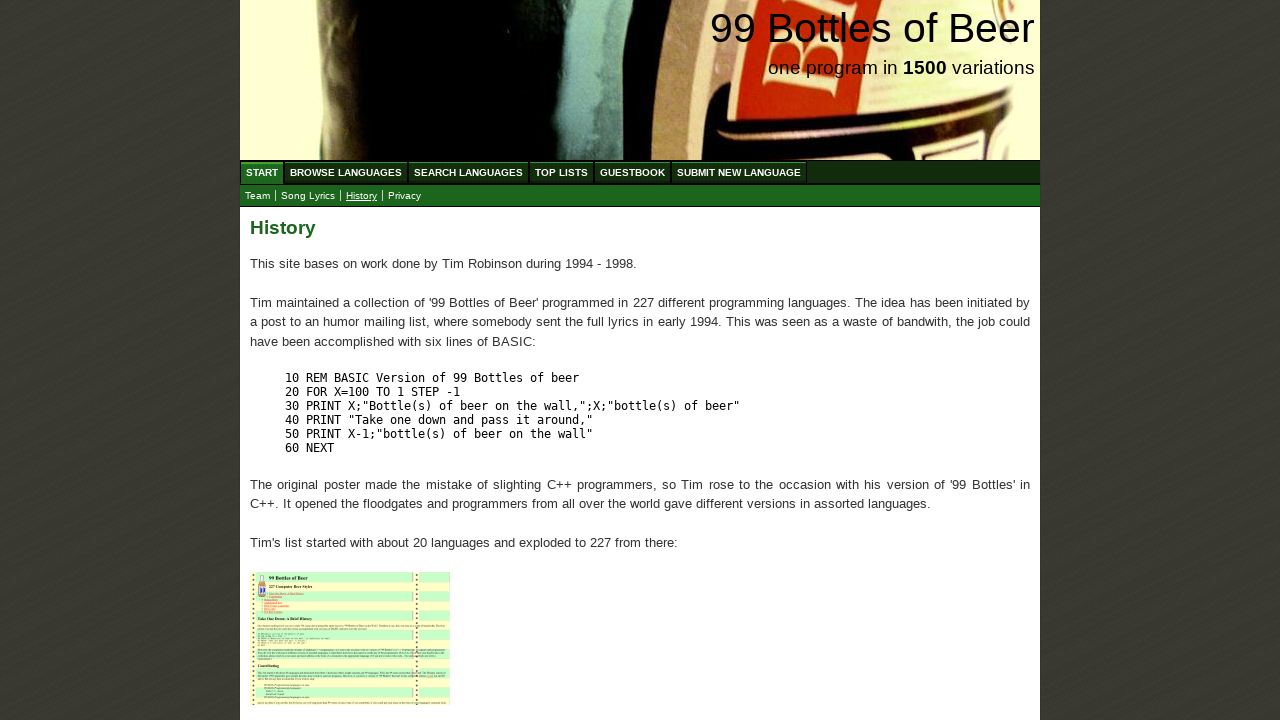

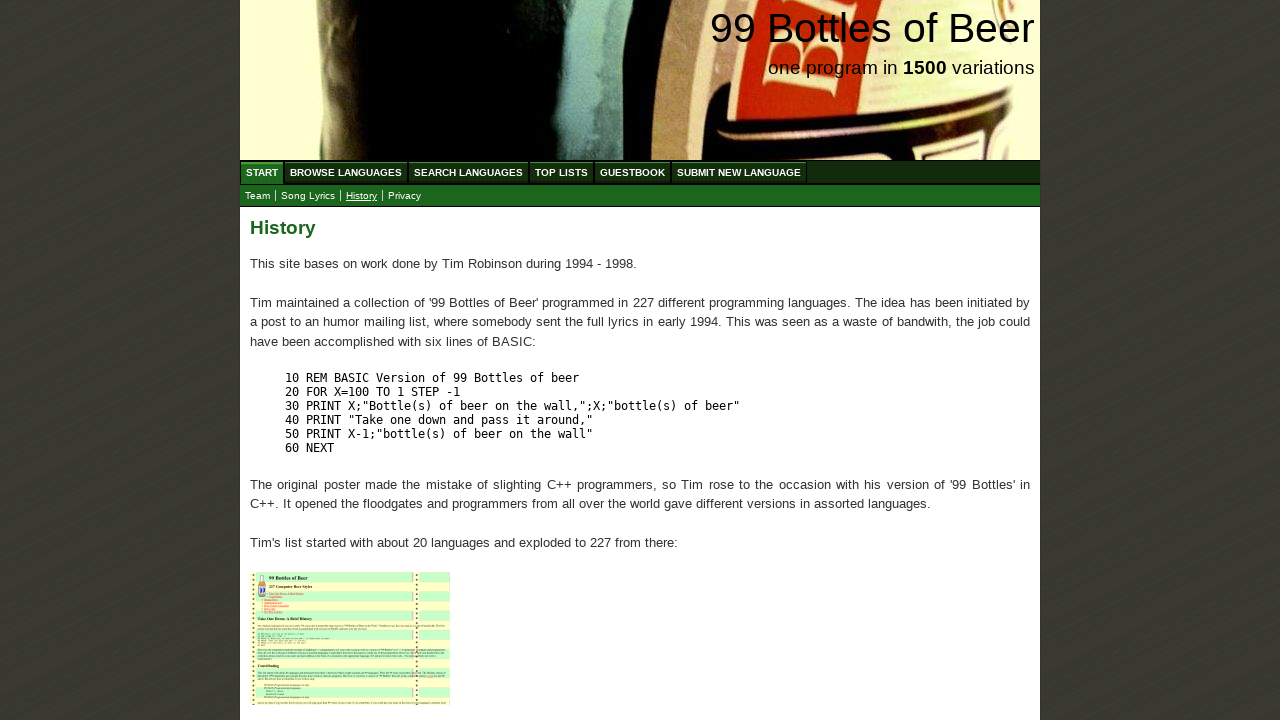